Tests page load delay by clicking a link and waiting for a button to become visible.

Starting URL: http://uitestingplayground.com/

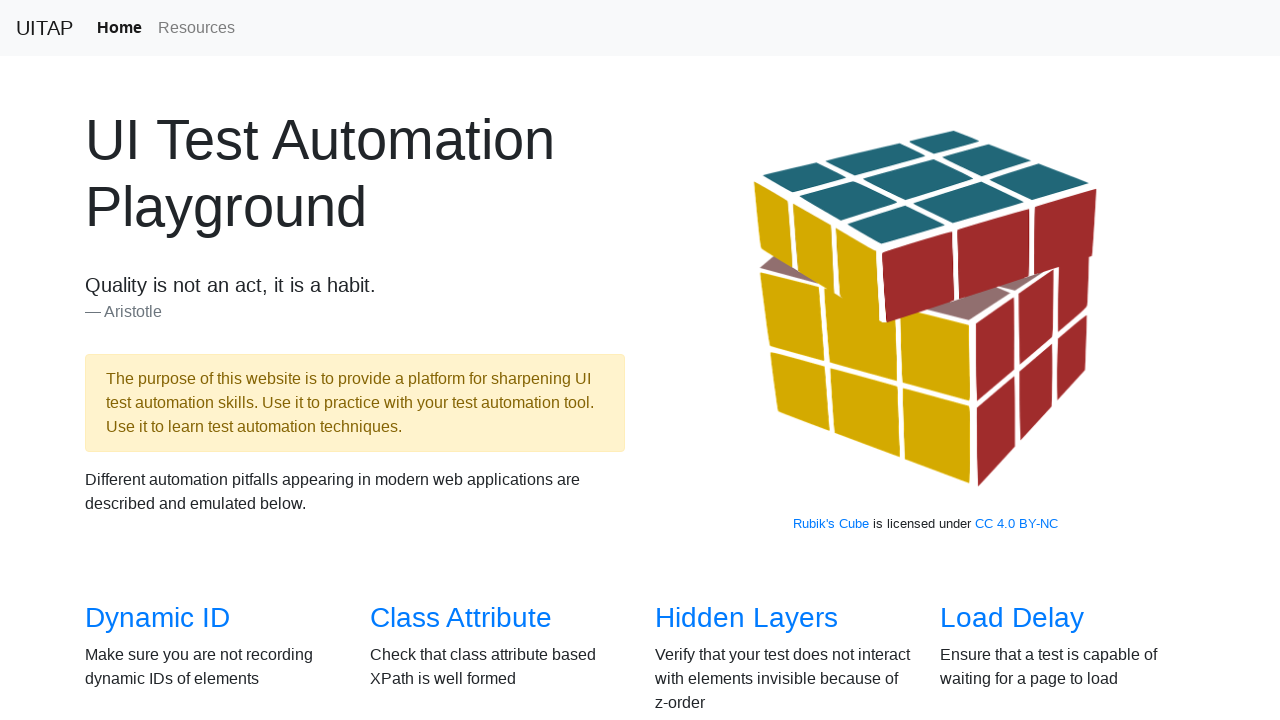

Clicked Load Delay link at (1012, 618) on internal:role=link[name="Load Delay"i]
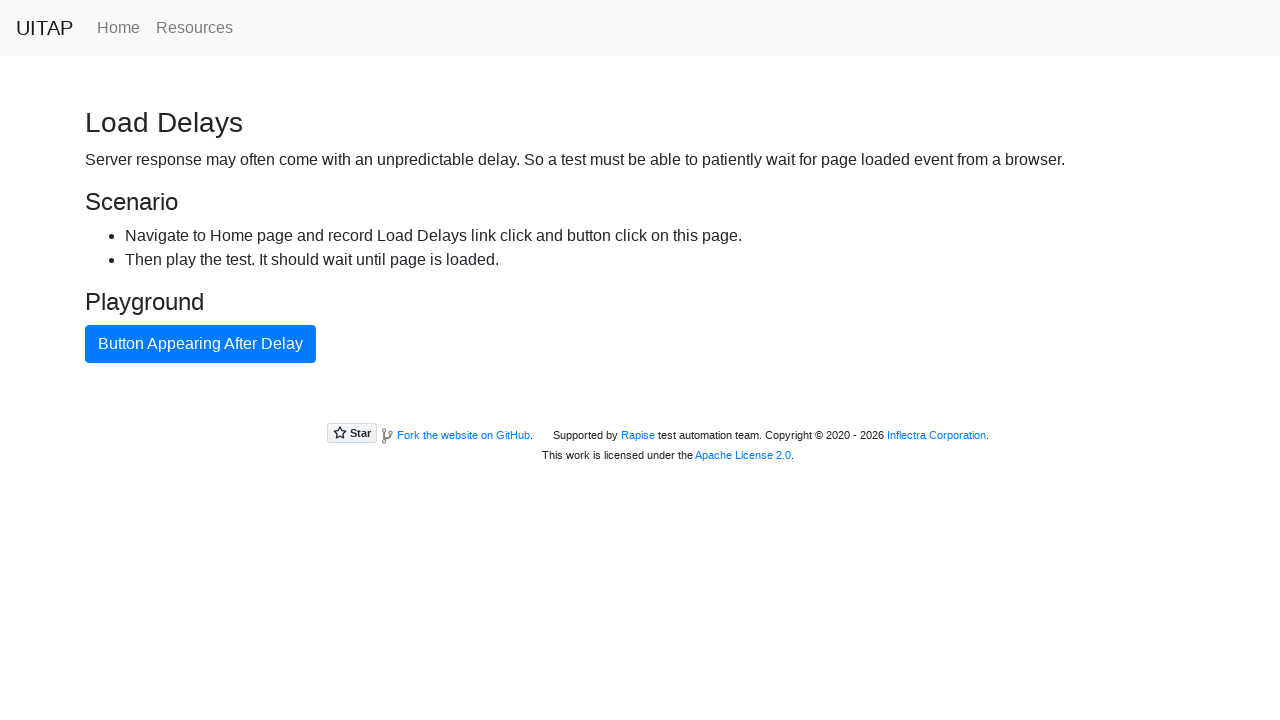

Button with class 'btn btn-primary' became visible after page load delay
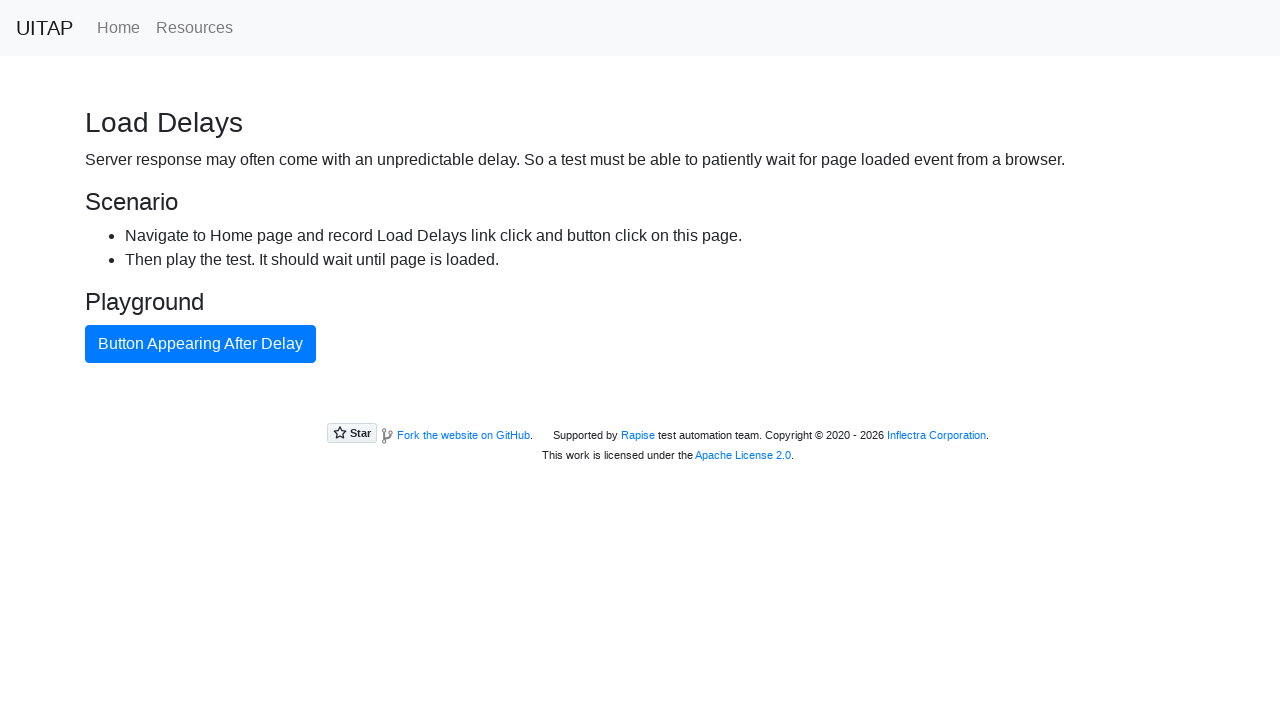

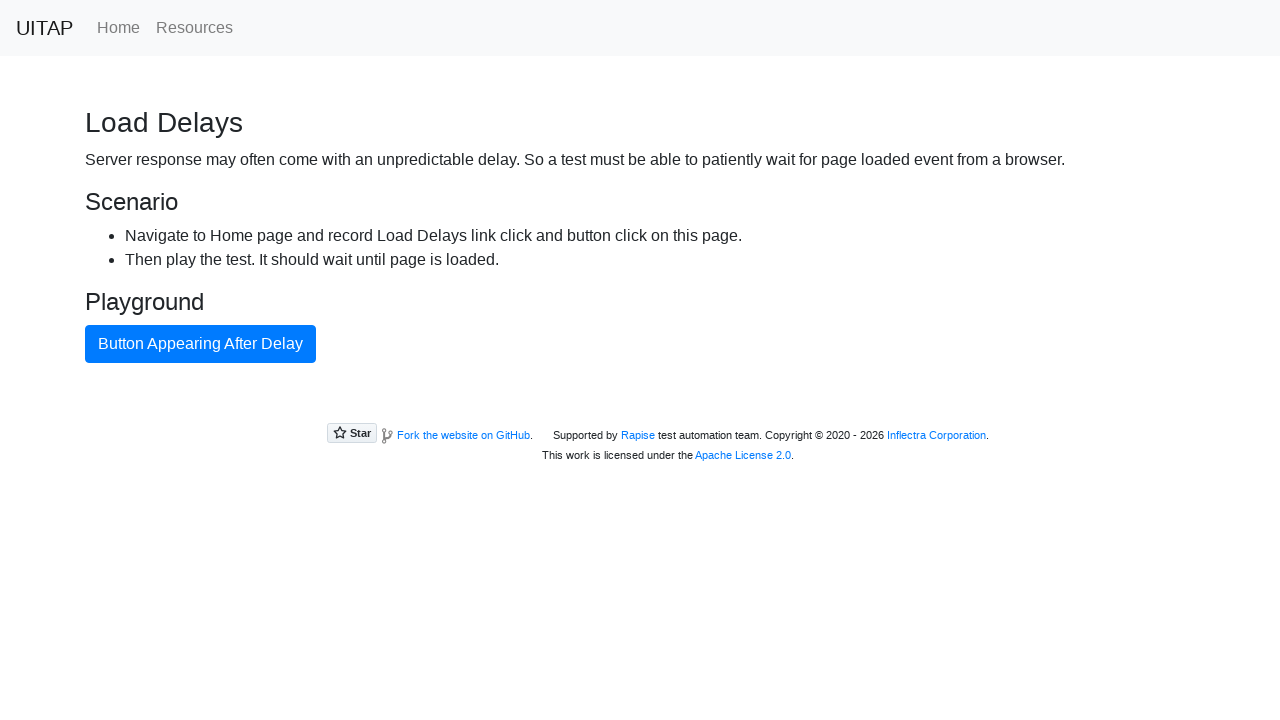